Tests nested frames navigation by clicking on the Nested Frames link, switching into nested frames (frame-top then frame-middle), and reading content from the middle frame

Starting URL: https://the-internet.herokuapp.com/

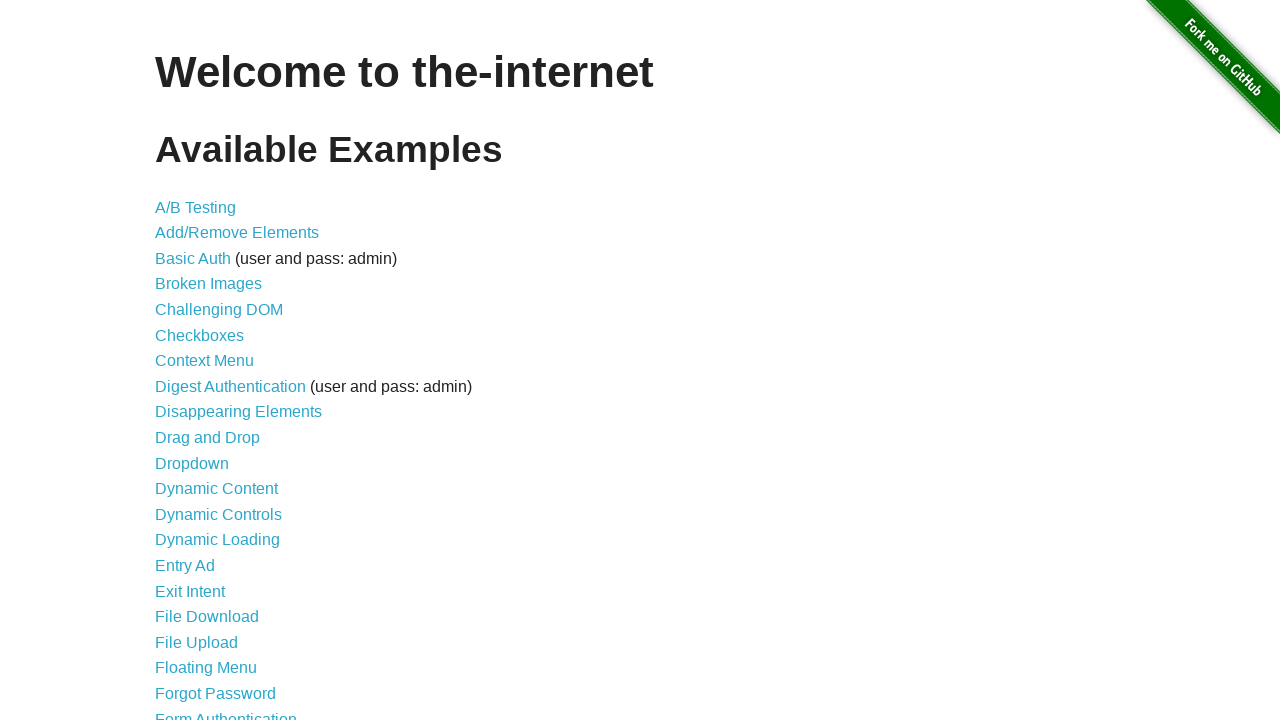

Clicked on the 'Nested Frames' link at (210, 395) on text=Nested Frames
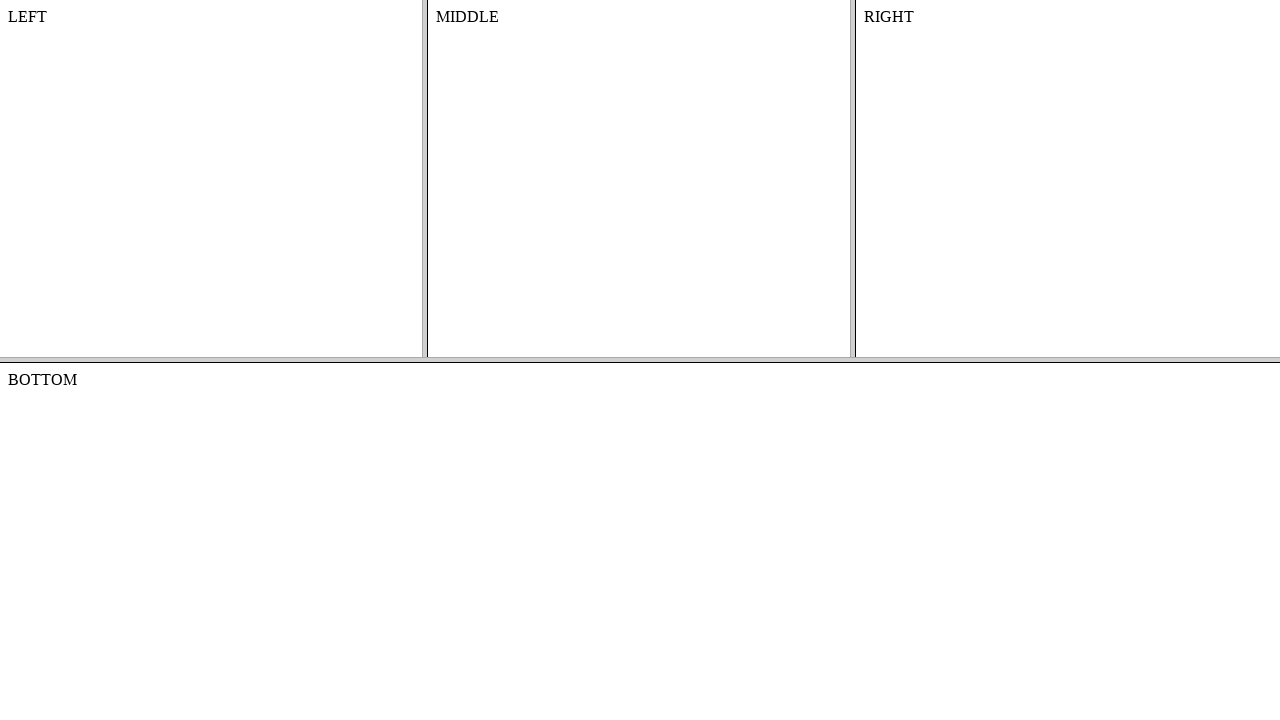

Waited for frame-top to load
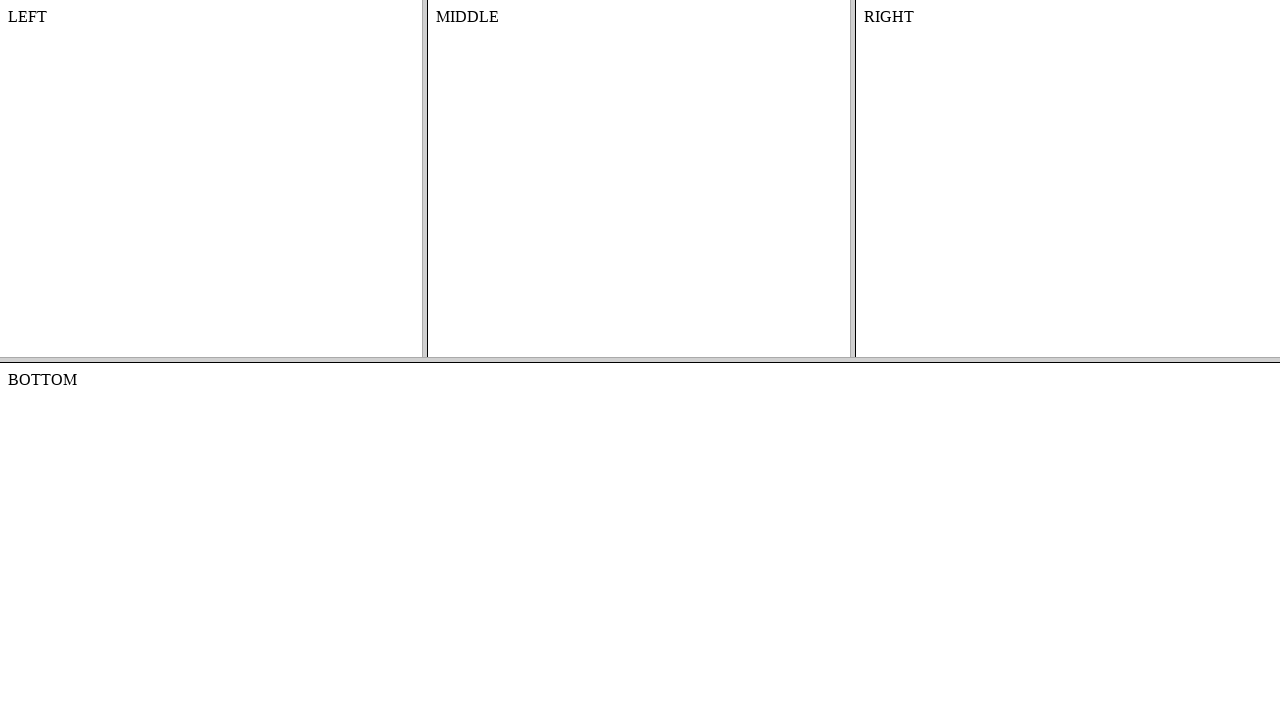

Switched to the top frame (frame-top)
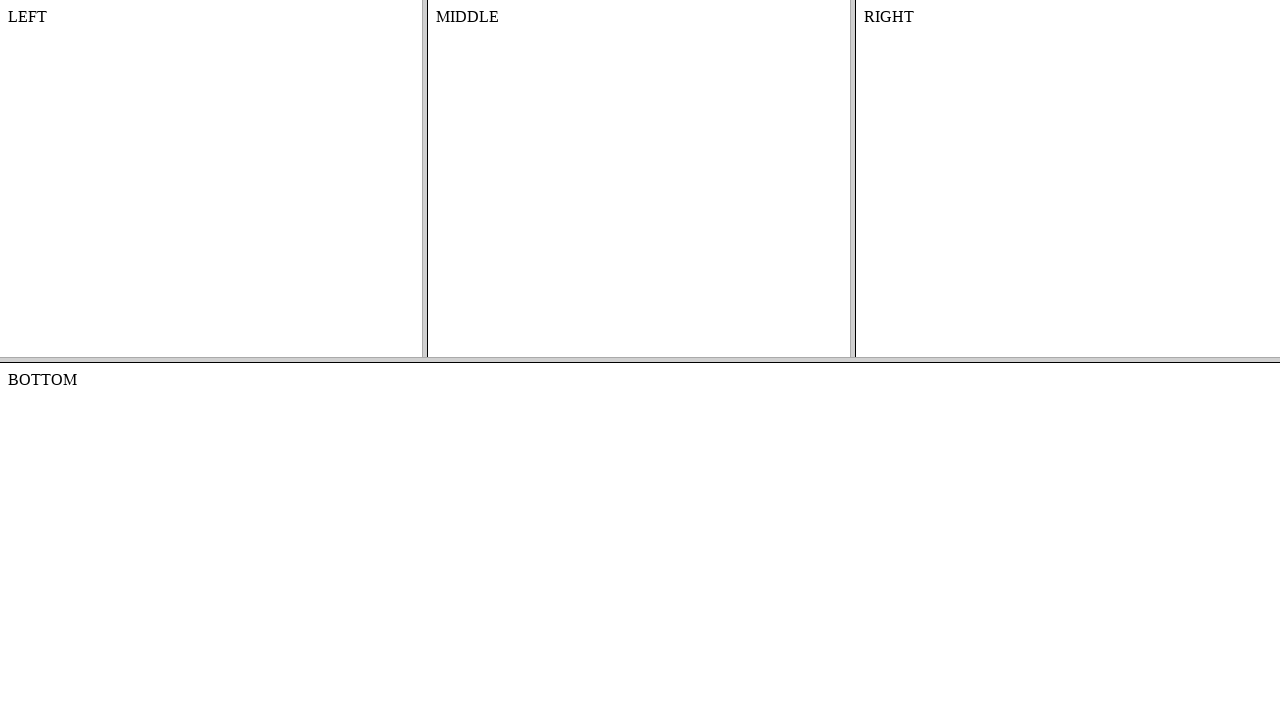

Switched to the middle frame (frame-middle) within the top frame
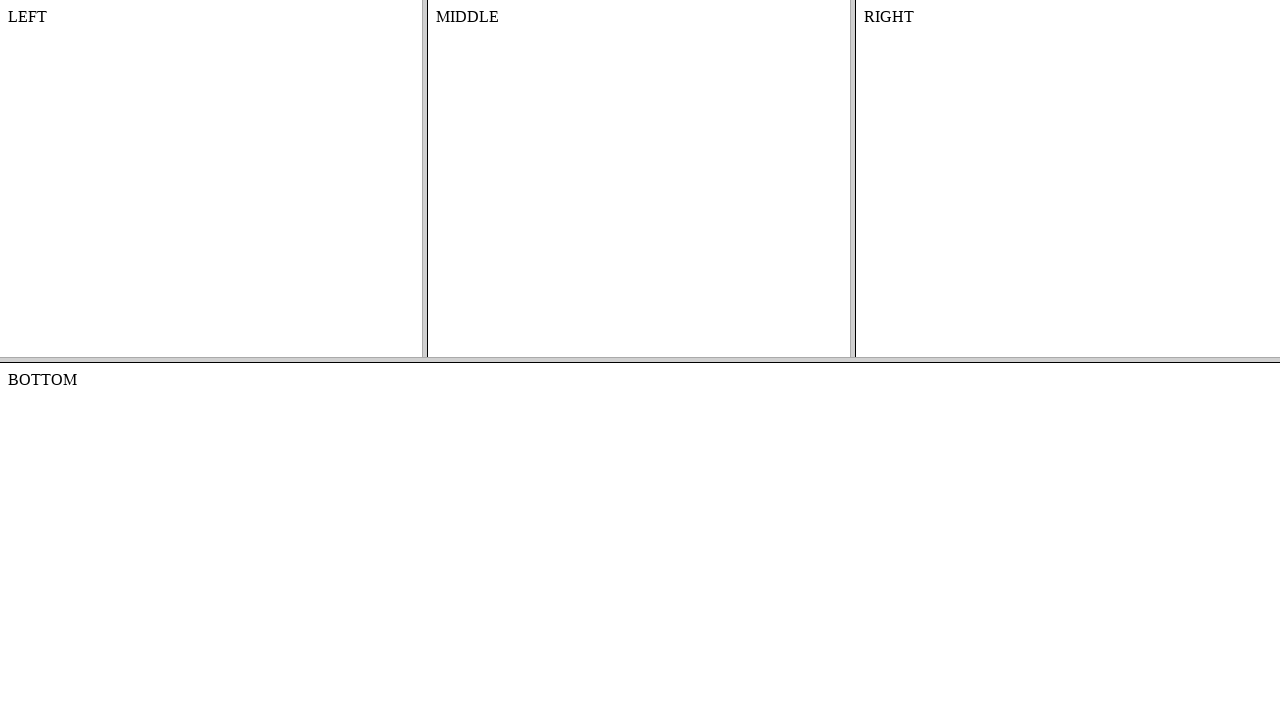

Located the content element in the middle frame
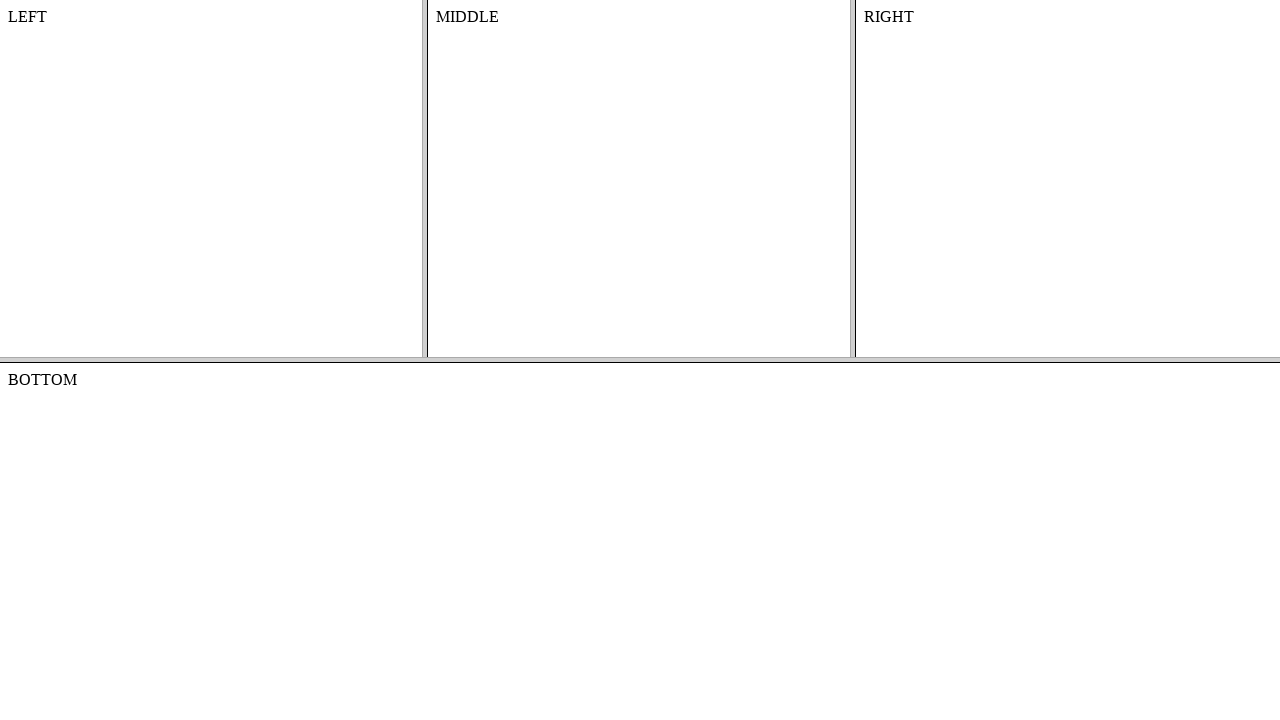

Waited for content element to be ready in the middle frame
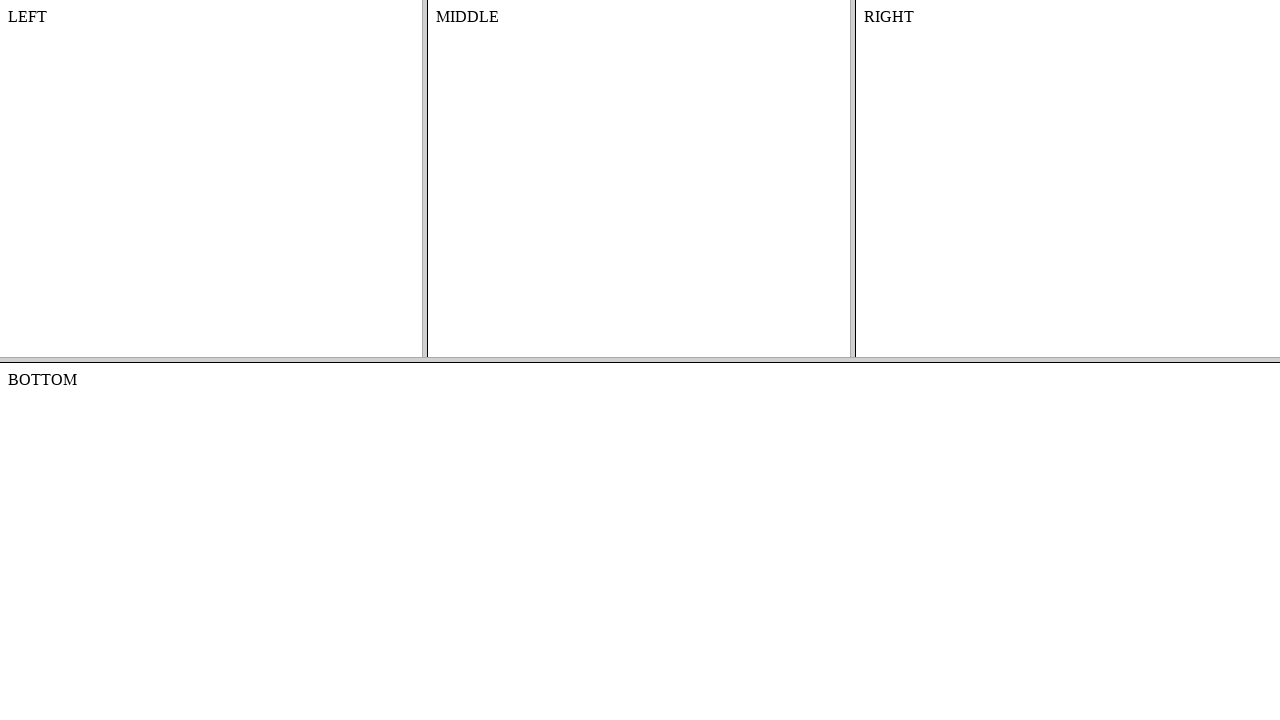

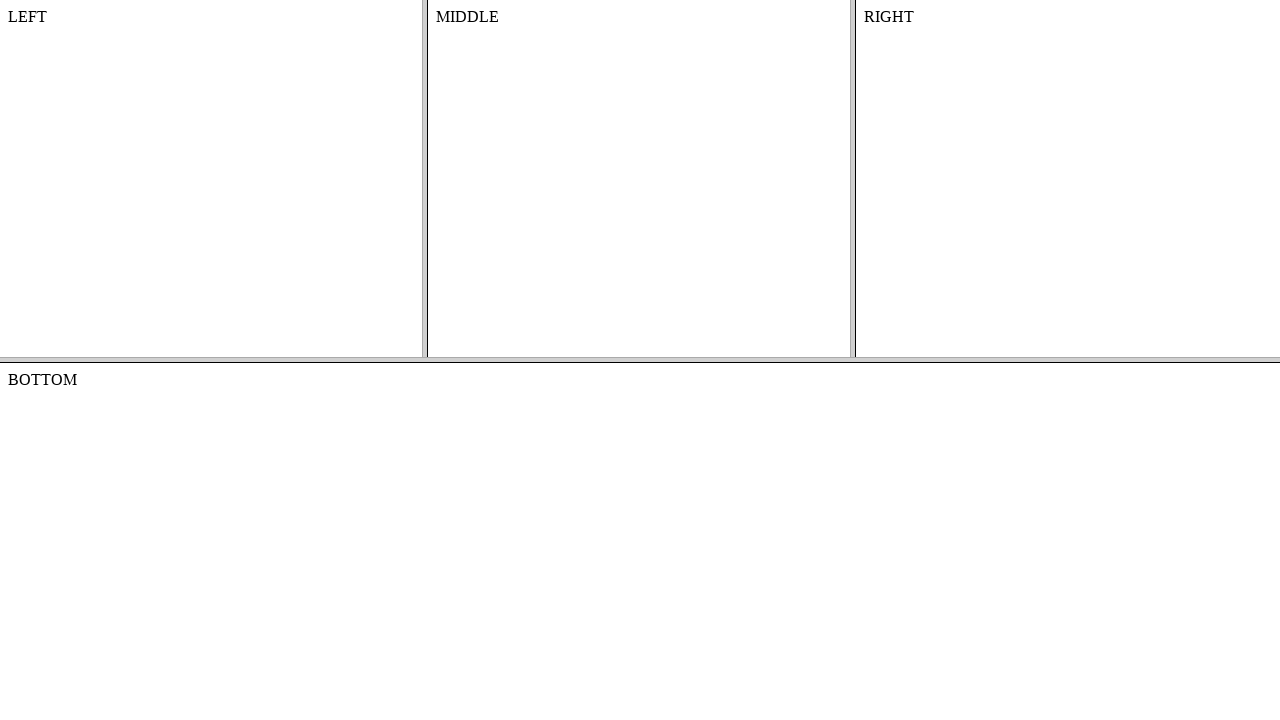